Tests the AngularJS homepage by typing a name into an input field and verifying the greeting text updates correctly via data binding

Starting URL: http://www.angularjs.org

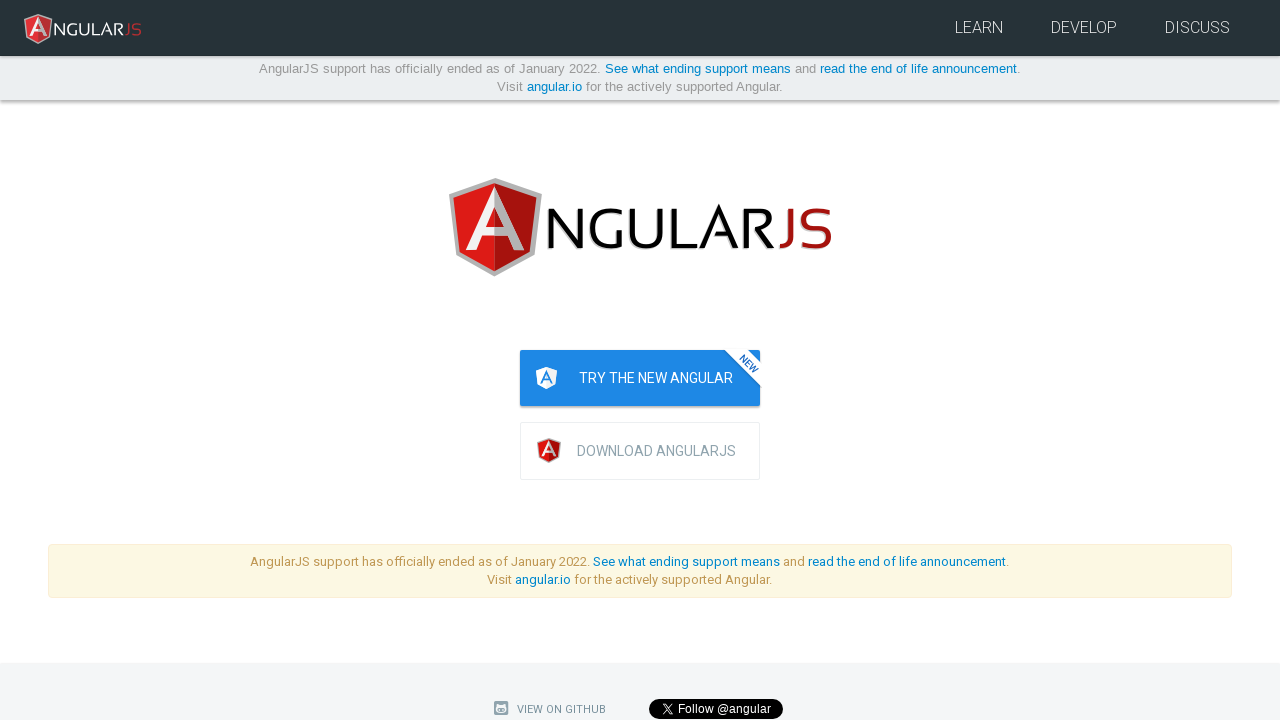

Filled input field with name 'Julie' on input[ng-model='yourName']
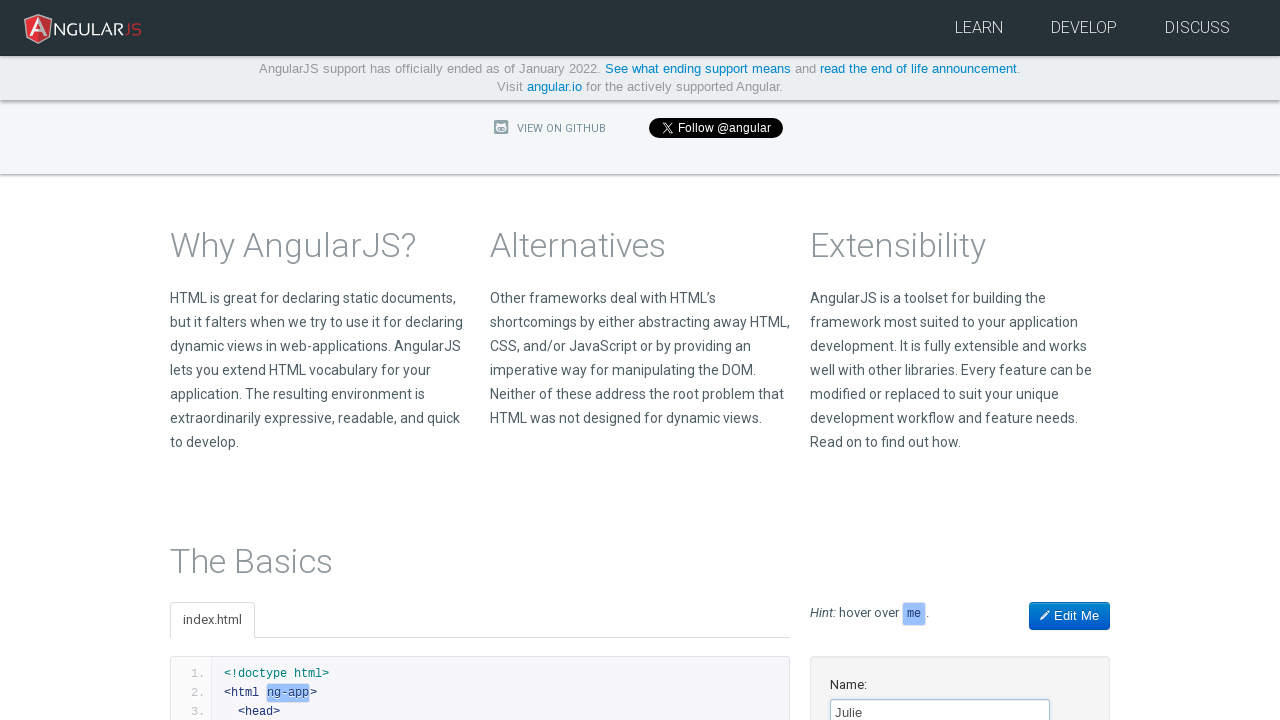

Located greeting element with ng-bind binding
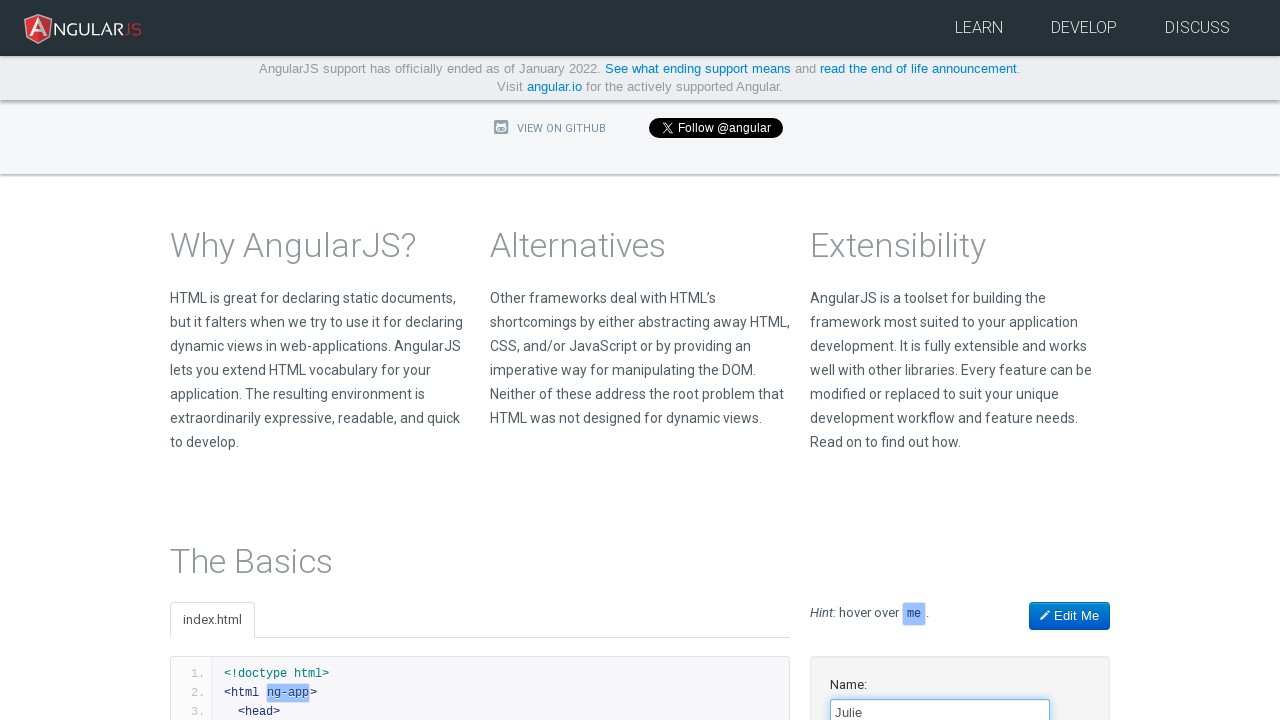

Greeting element loaded and visible
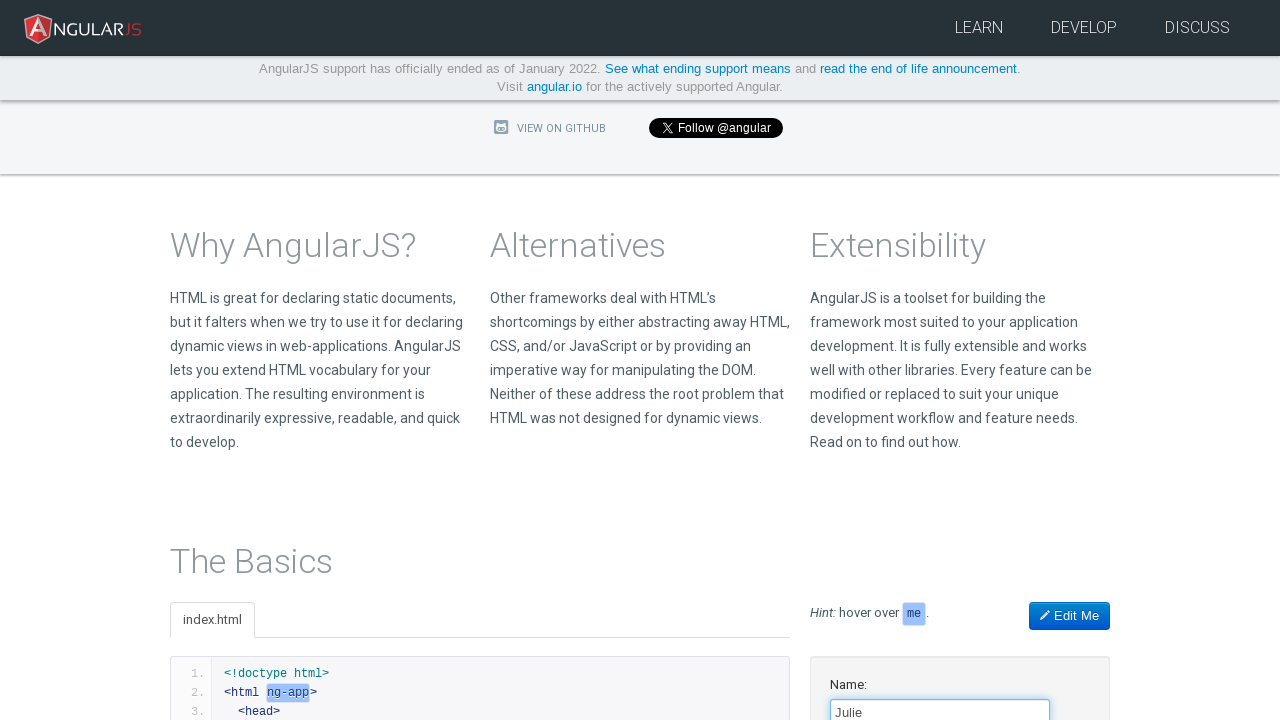

Verified greeting text displays 'Hello Julie!' correctly
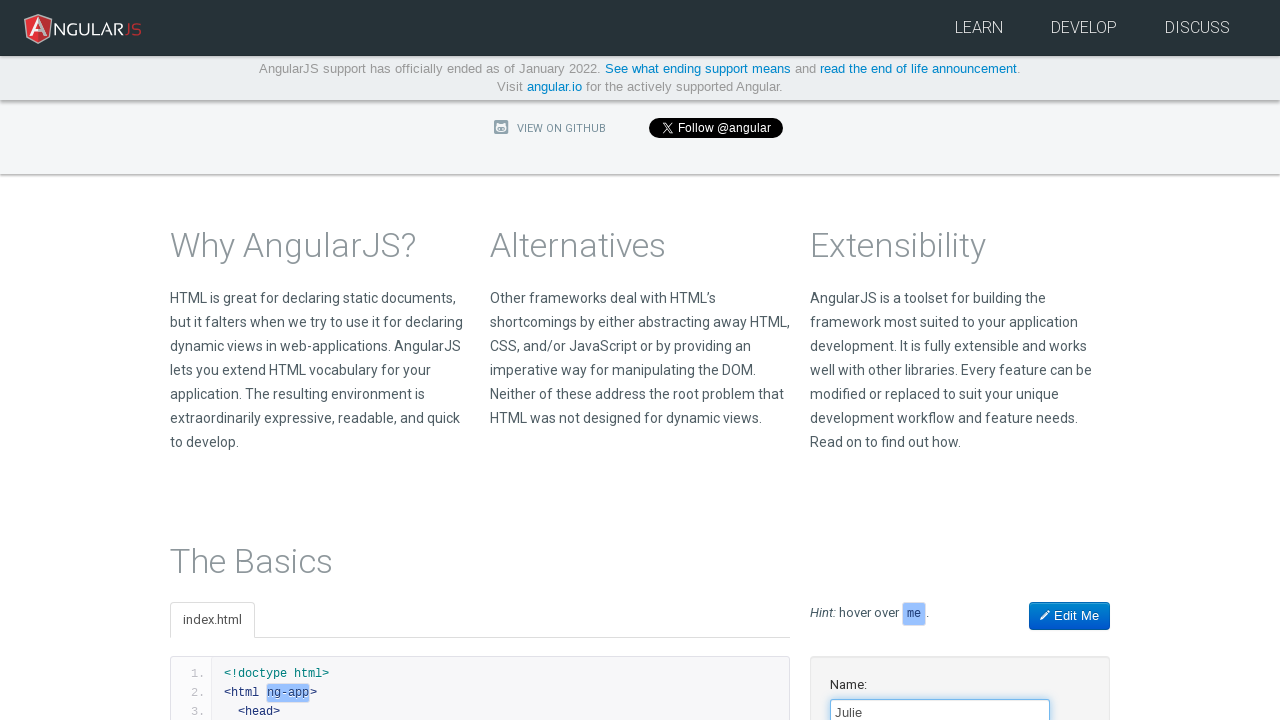

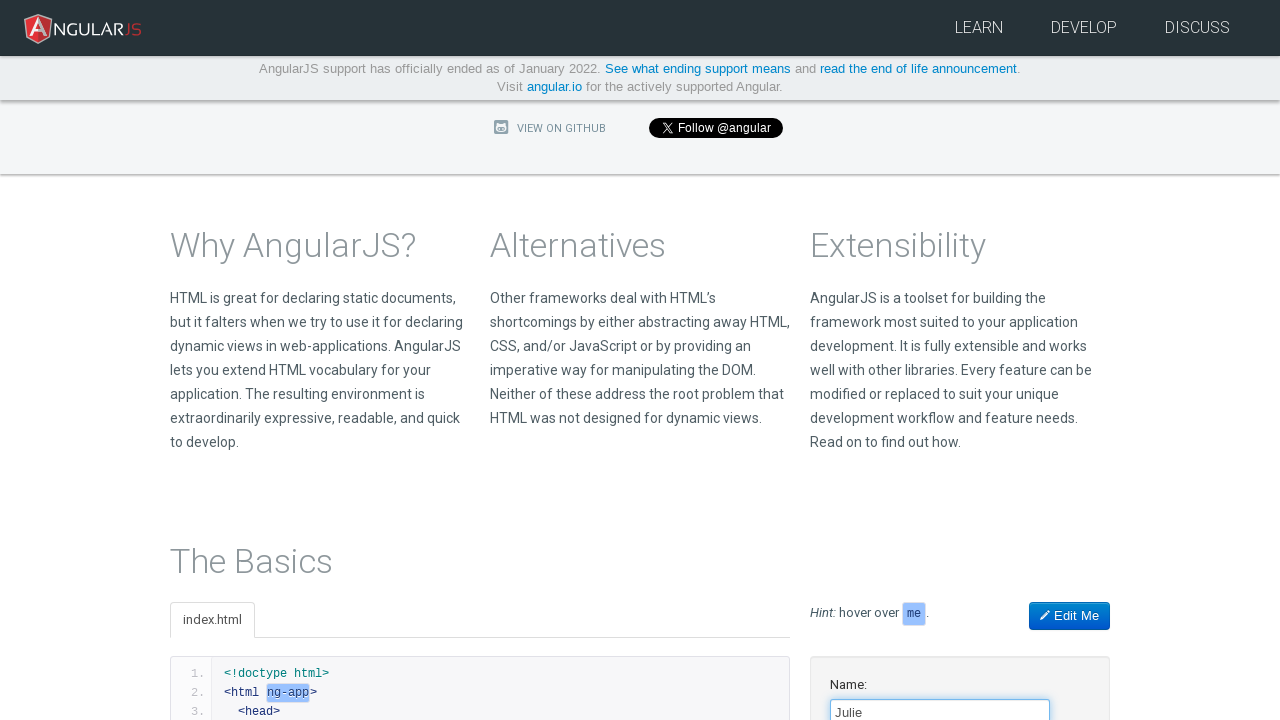